Tests dropdown/select element functionality including single-select dropdown operations (by index, value, and visible text) and multi-select dropdown operations (selecting multiple options and deselecting).

Starting URL: https://syntaxprojects.com/basic-select-dropdown-demo.php

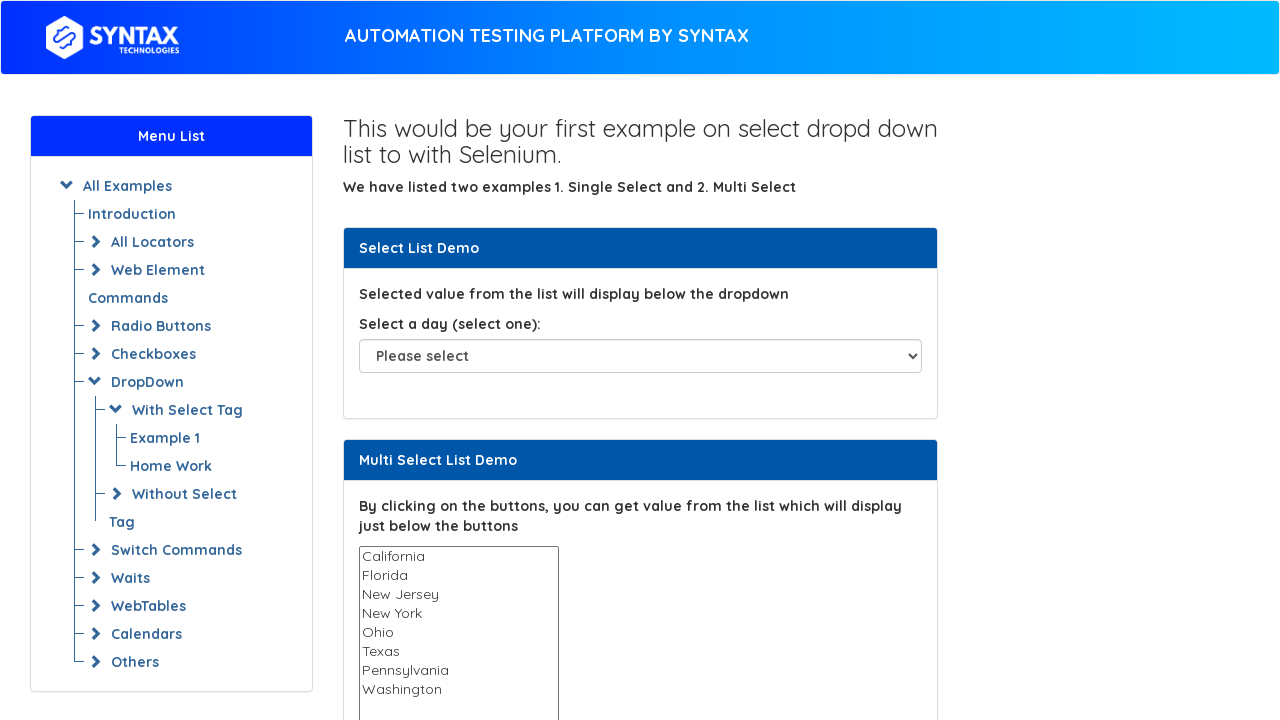

Selected third option (index 2) from single-select dropdown by index on #select-demo
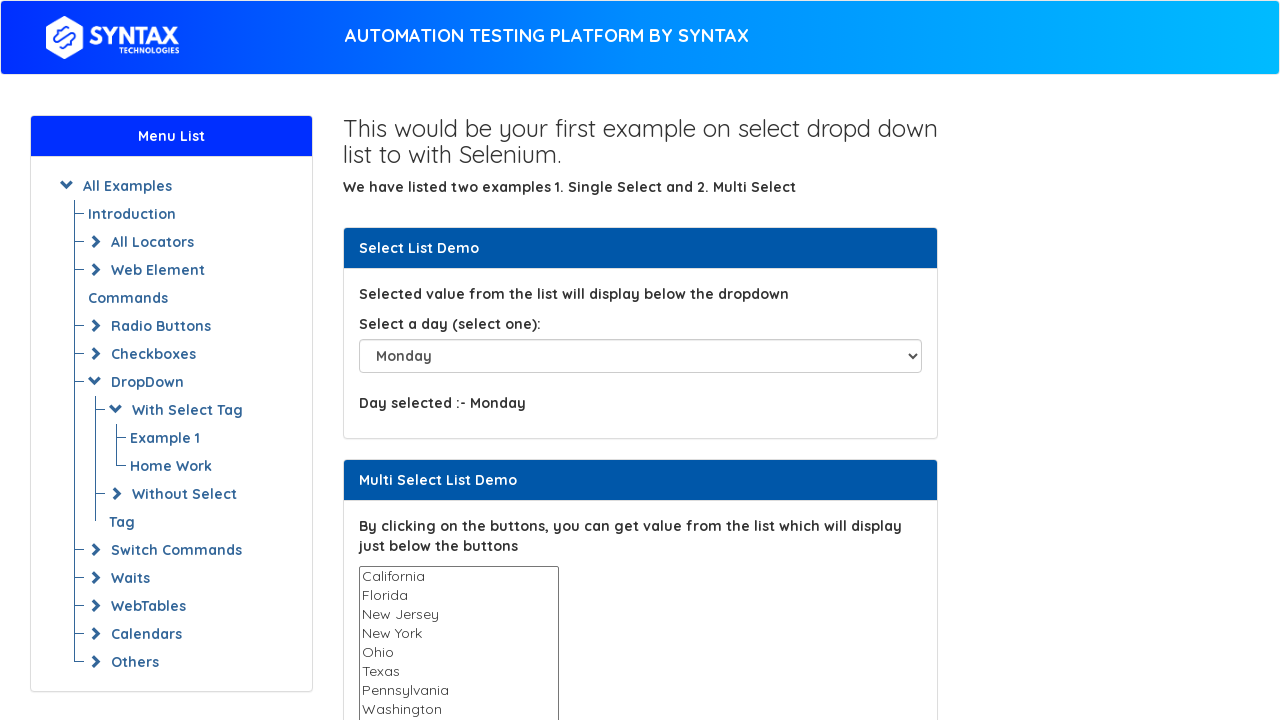

Selected 'Sunday' from single-select dropdown by value on #select-demo
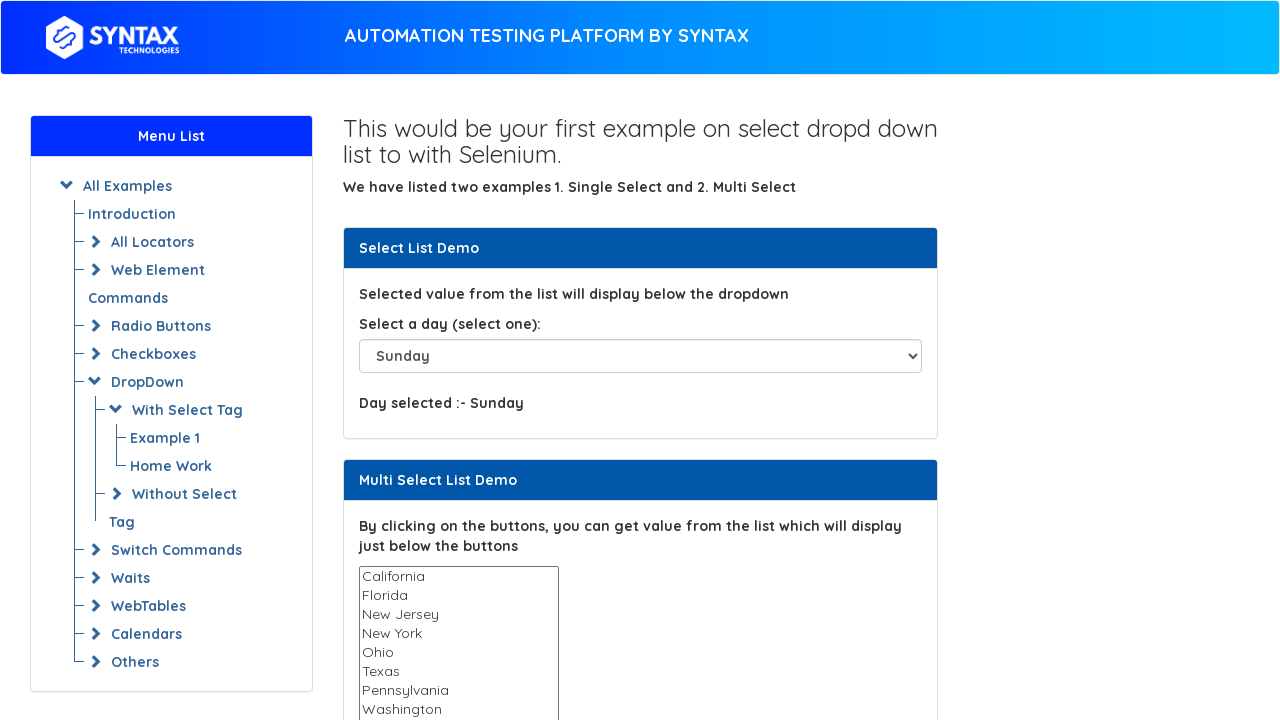

Selected 'Saturday' from single-select dropdown by visible text on #select-demo
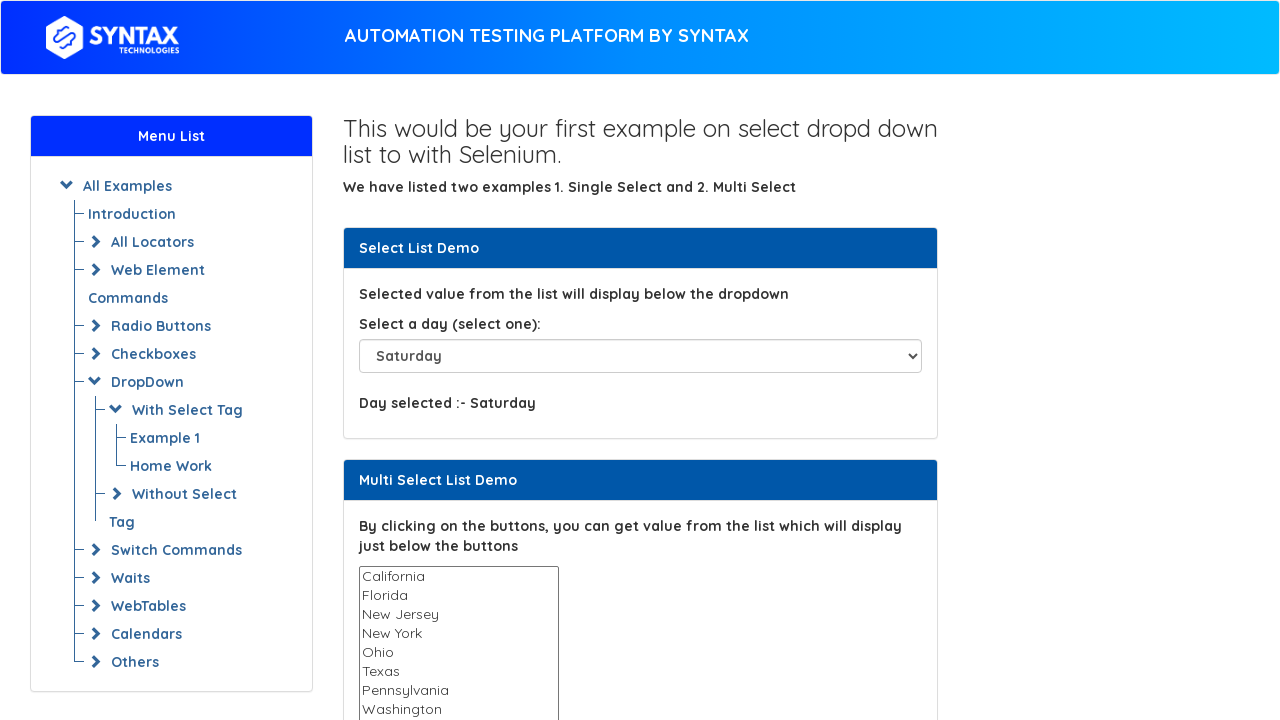

Selected 'New York' from multi-select dropdown by value on #multi-select
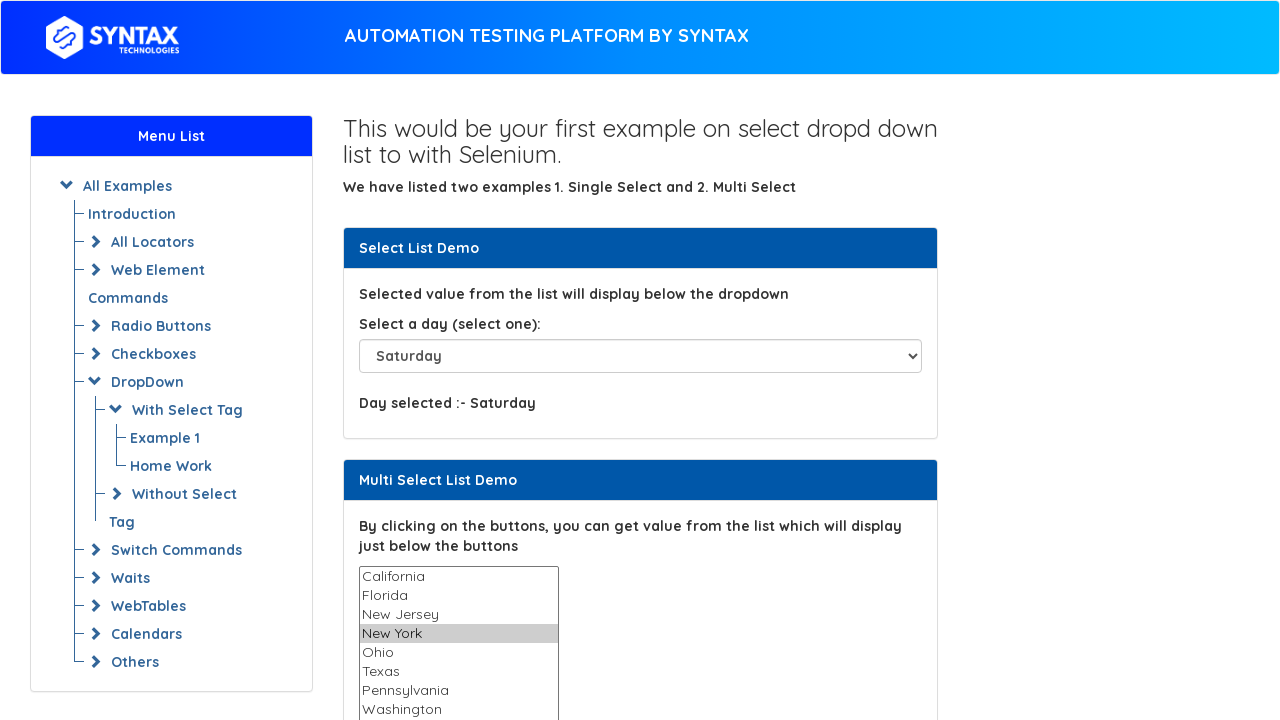

Selected 'Florida' from multi-select dropdown by visible text (adds to selection) on #multi-select
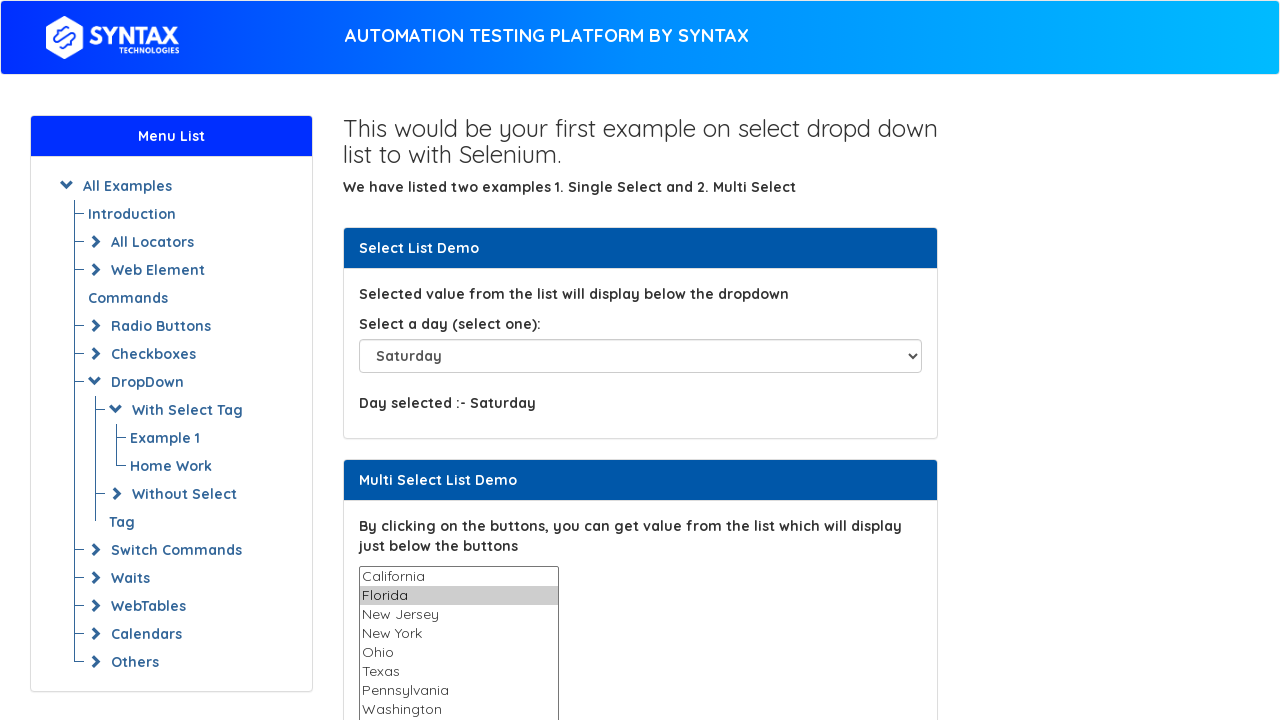

Waited 1 second to observe selection state
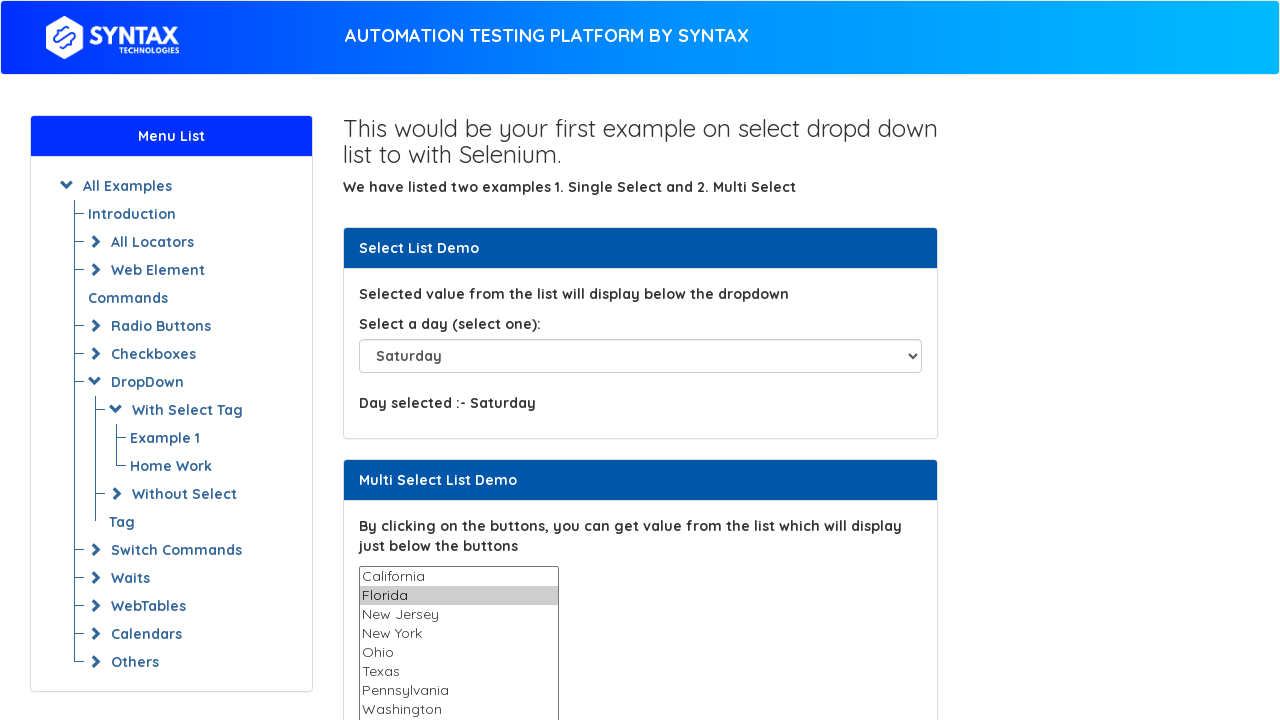

Deselected 'New York' from multi-select by reselecting only 'Florida' on #multi-select
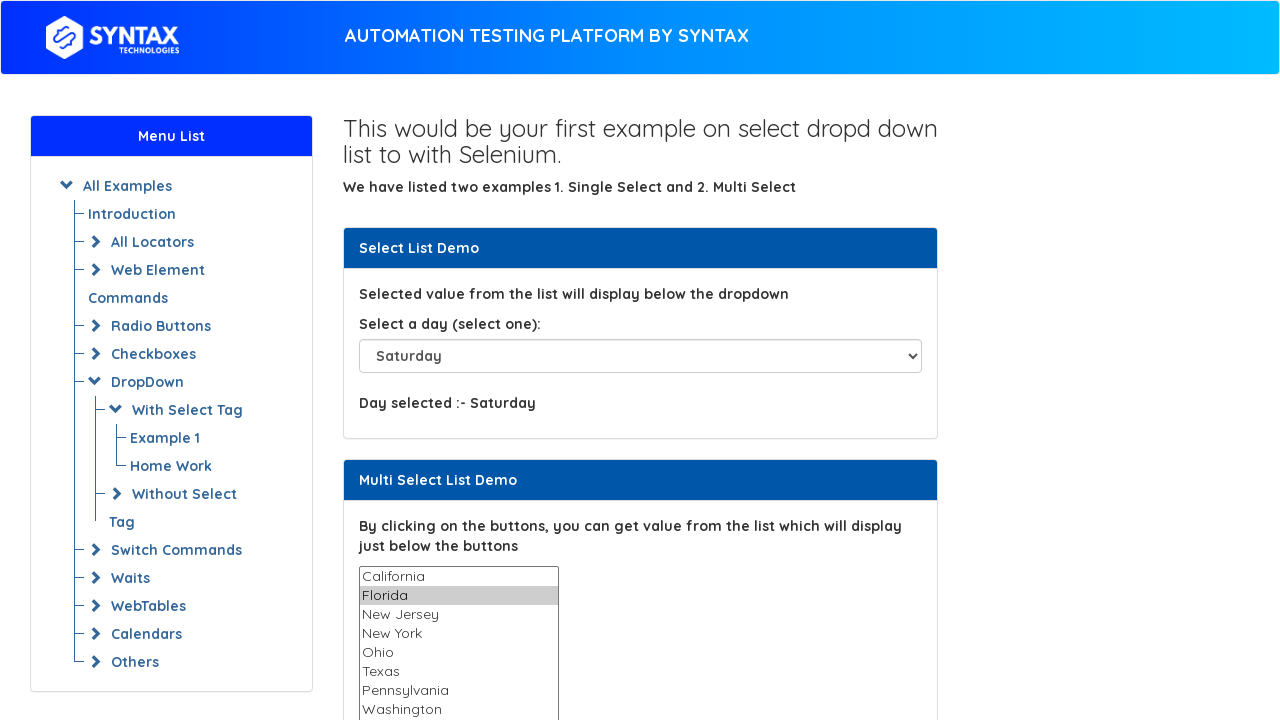

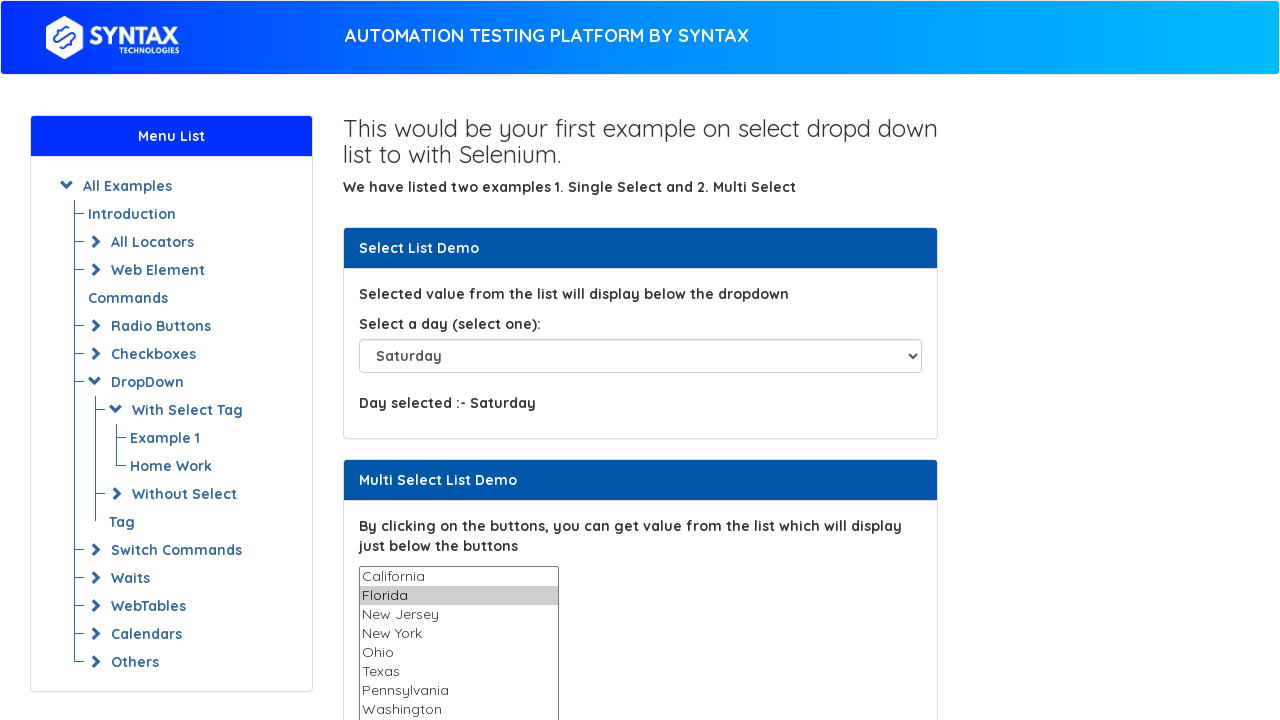